Performance test that checks first contentful paint metrics by waiting for initial page content to render.

Starting URL: https://ai-tools-lab.com

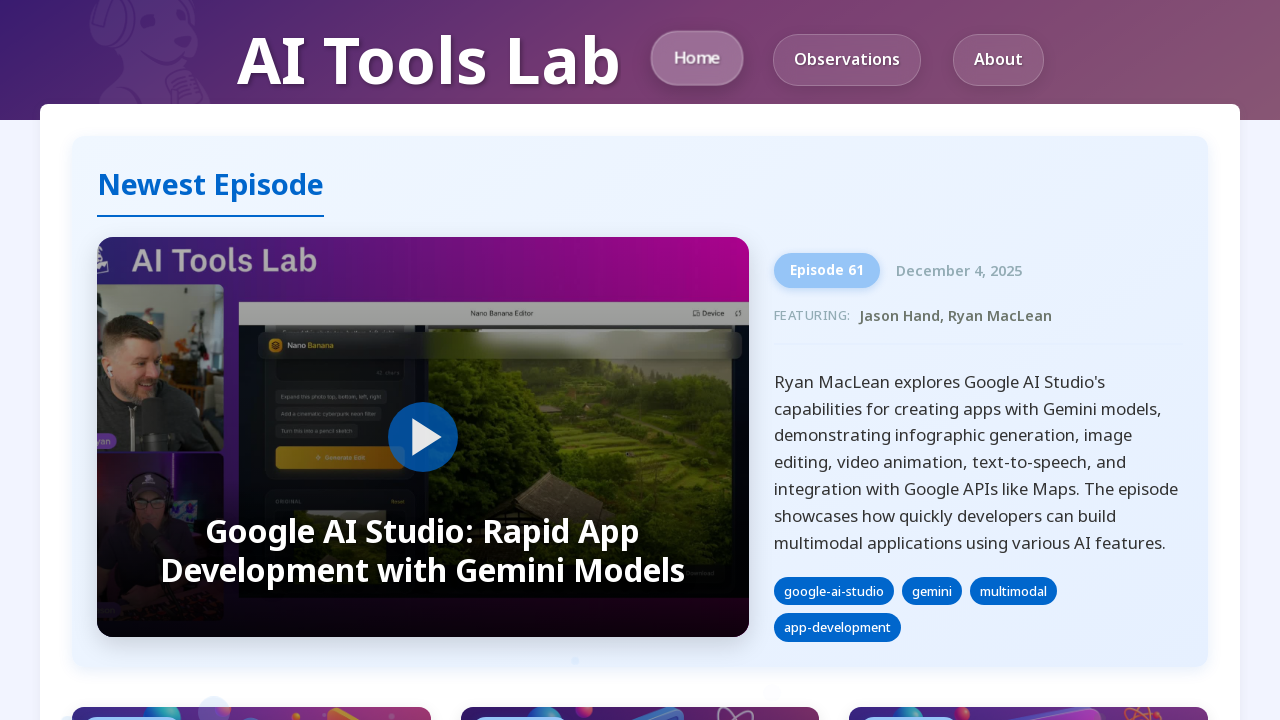

Waited for domcontentloaded state after navigating to https://ai-tools-lab.com
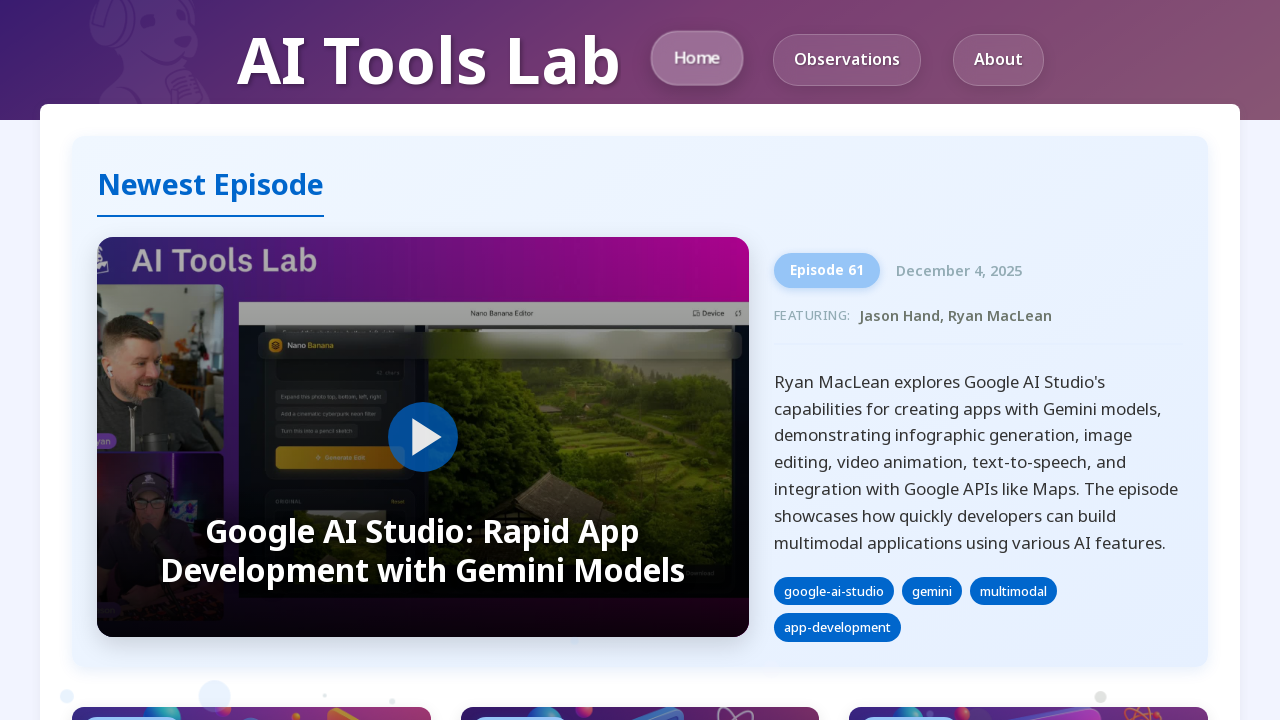

Body element is present - initial page content has rendered for first contentful paint measurement
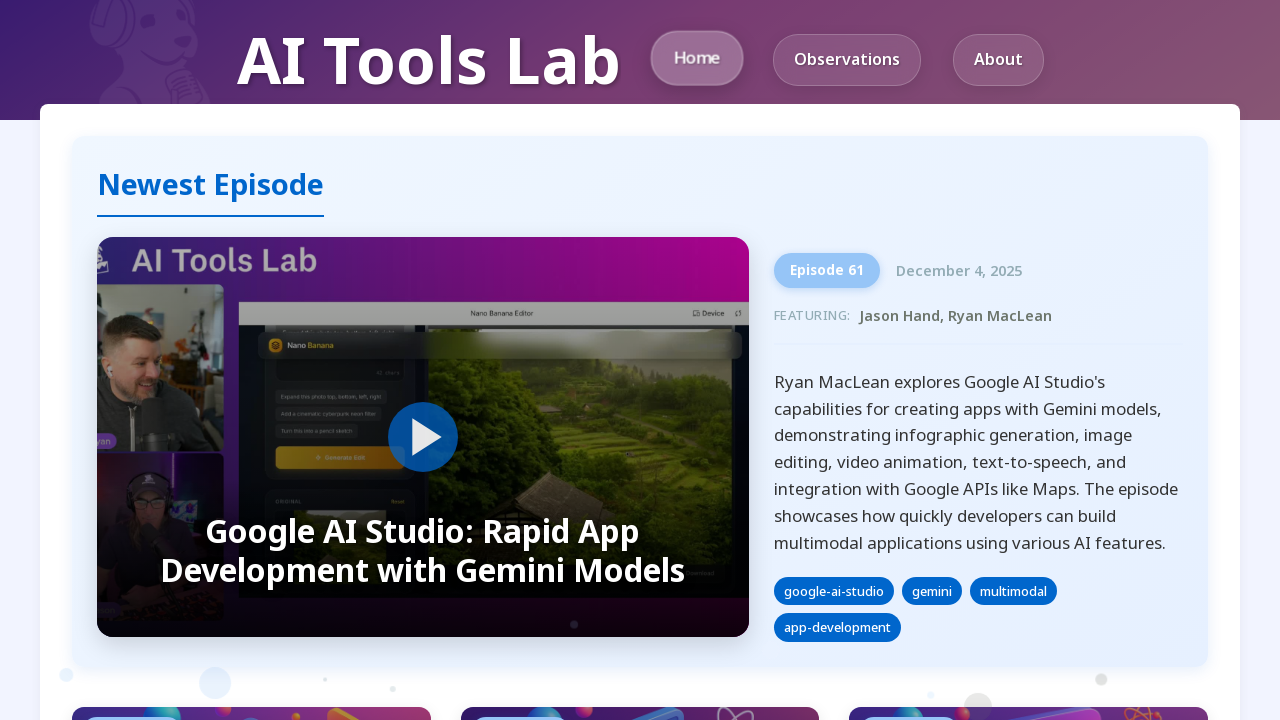

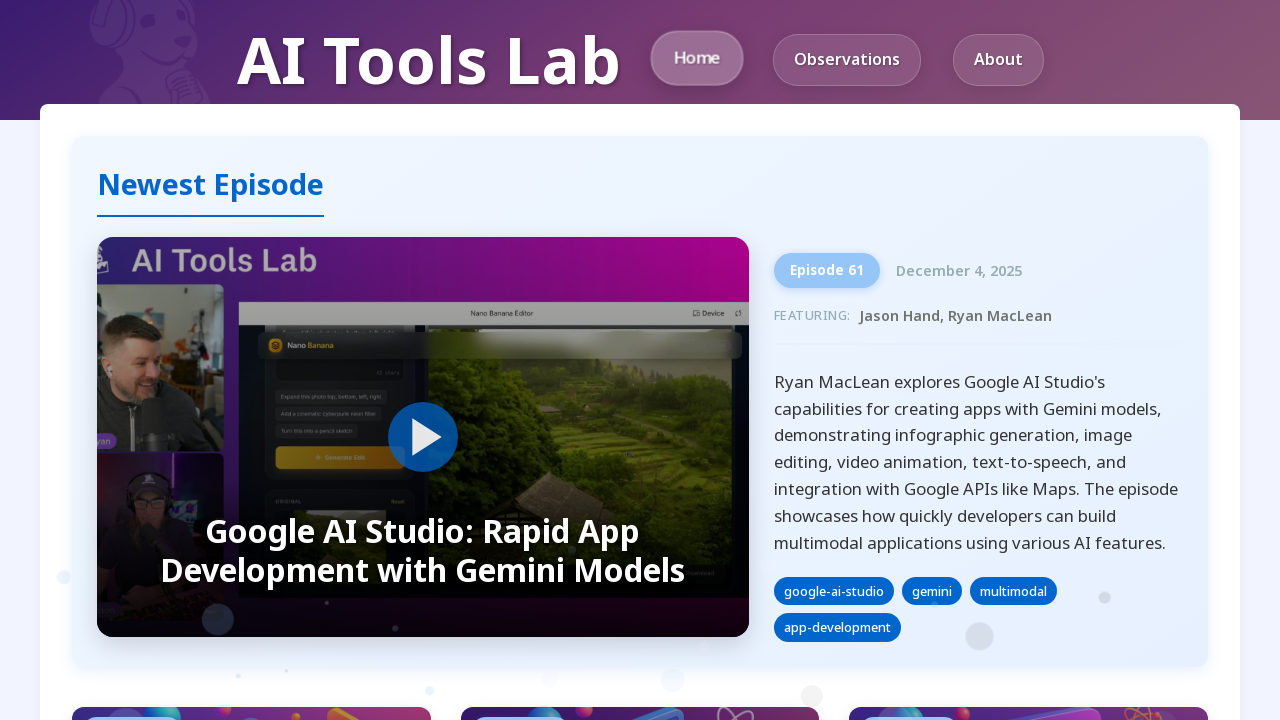